Tests displaying active items by clicking the Active filter after marking an item complete.

Starting URL: https://demo.playwright.dev/todomvc

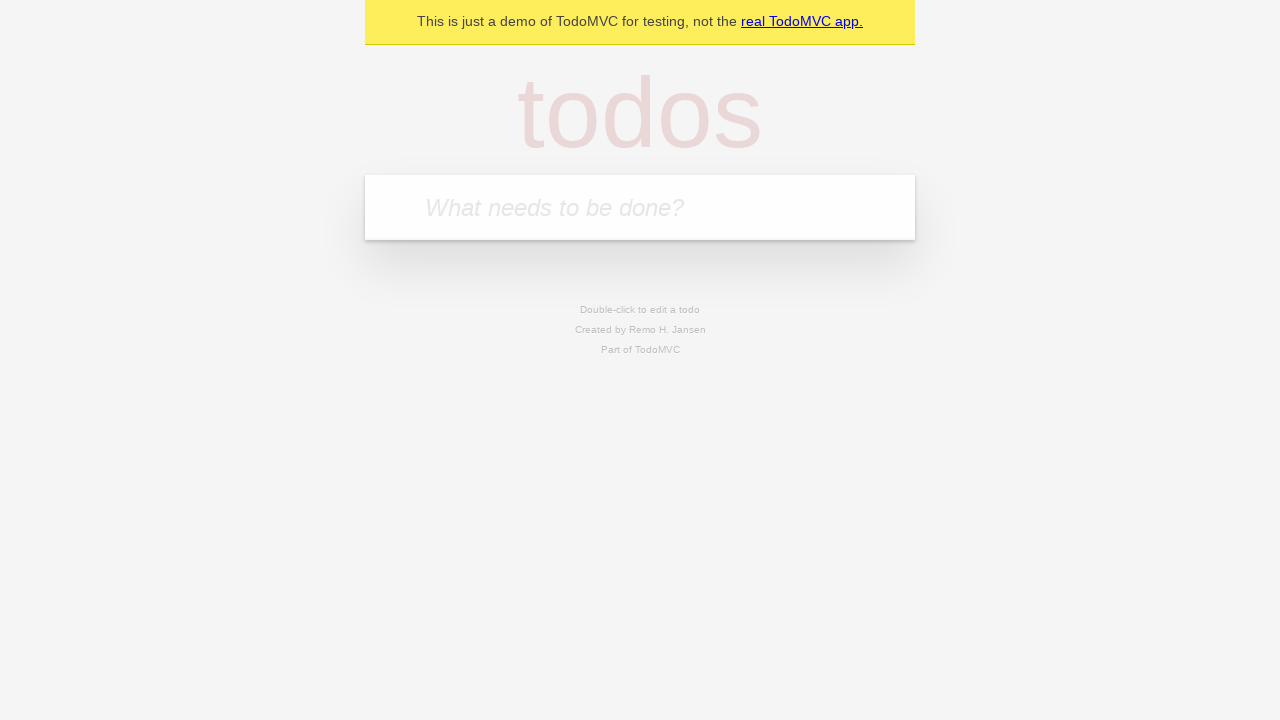

Filled new todo input with 'buy some cheese' on .new-todo
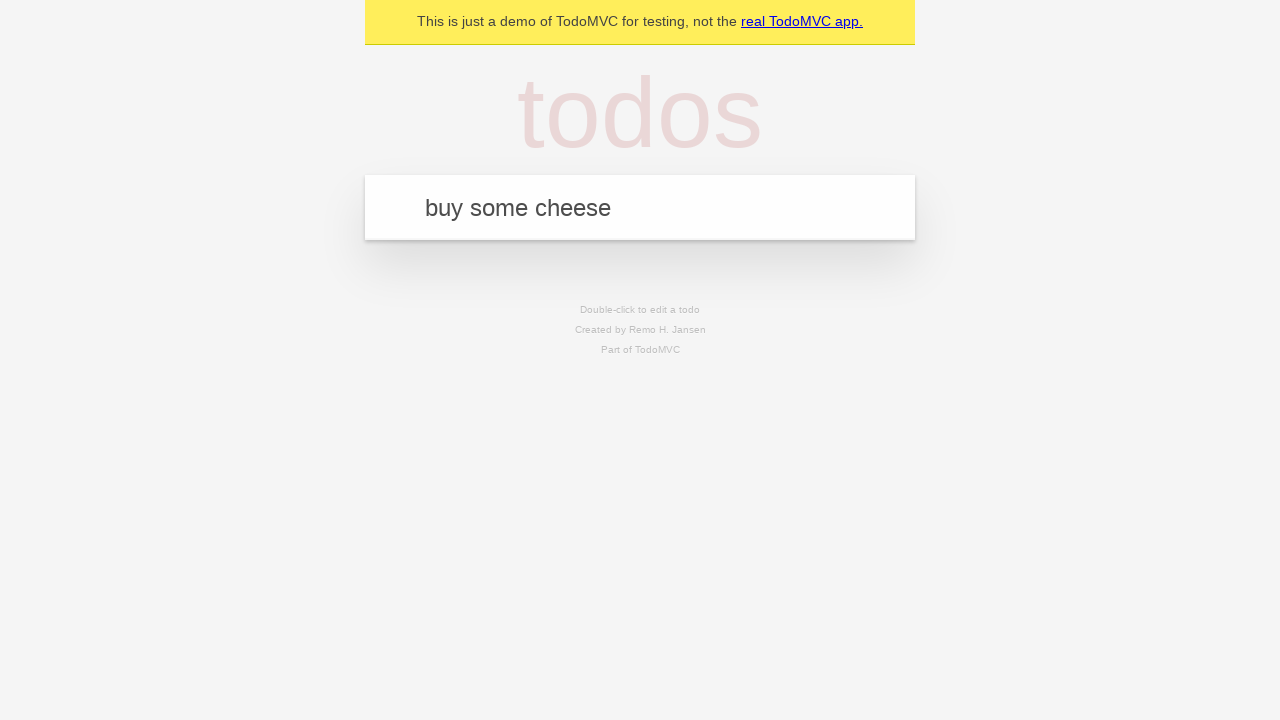

Pressed Enter to create first todo on .new-todo
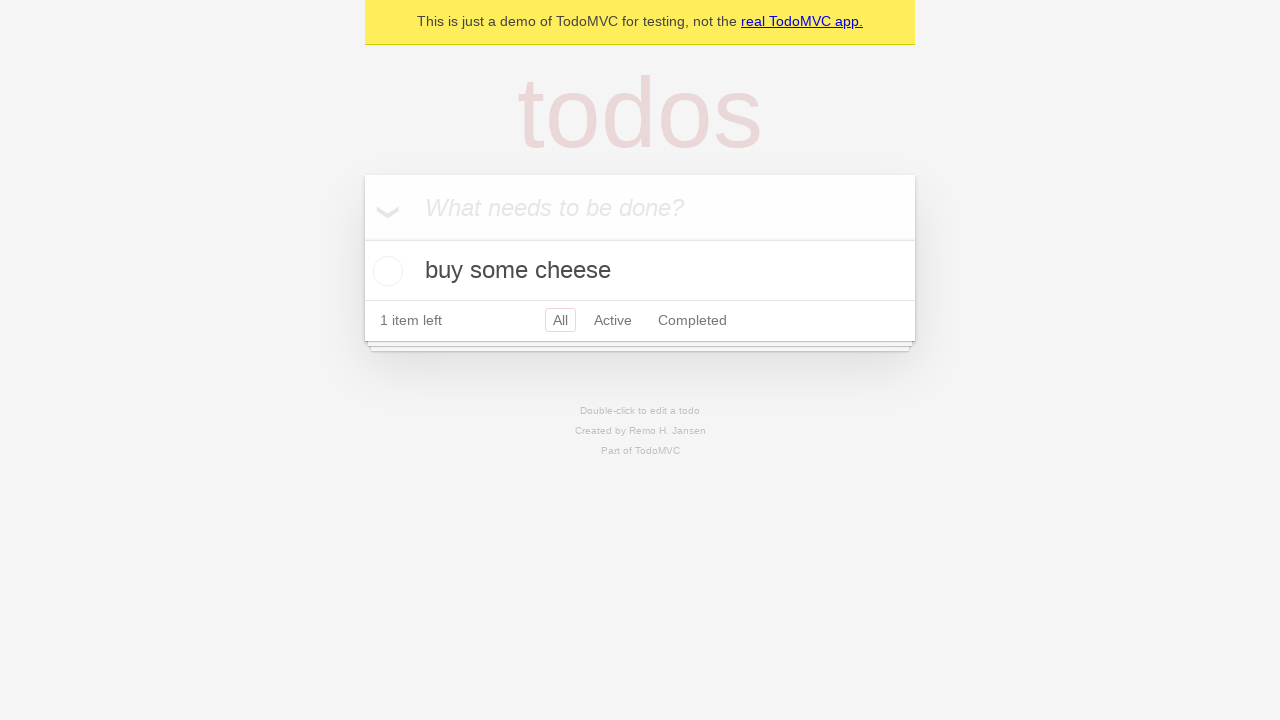

Filled new todo input with 'feed the cat' on .new-todo
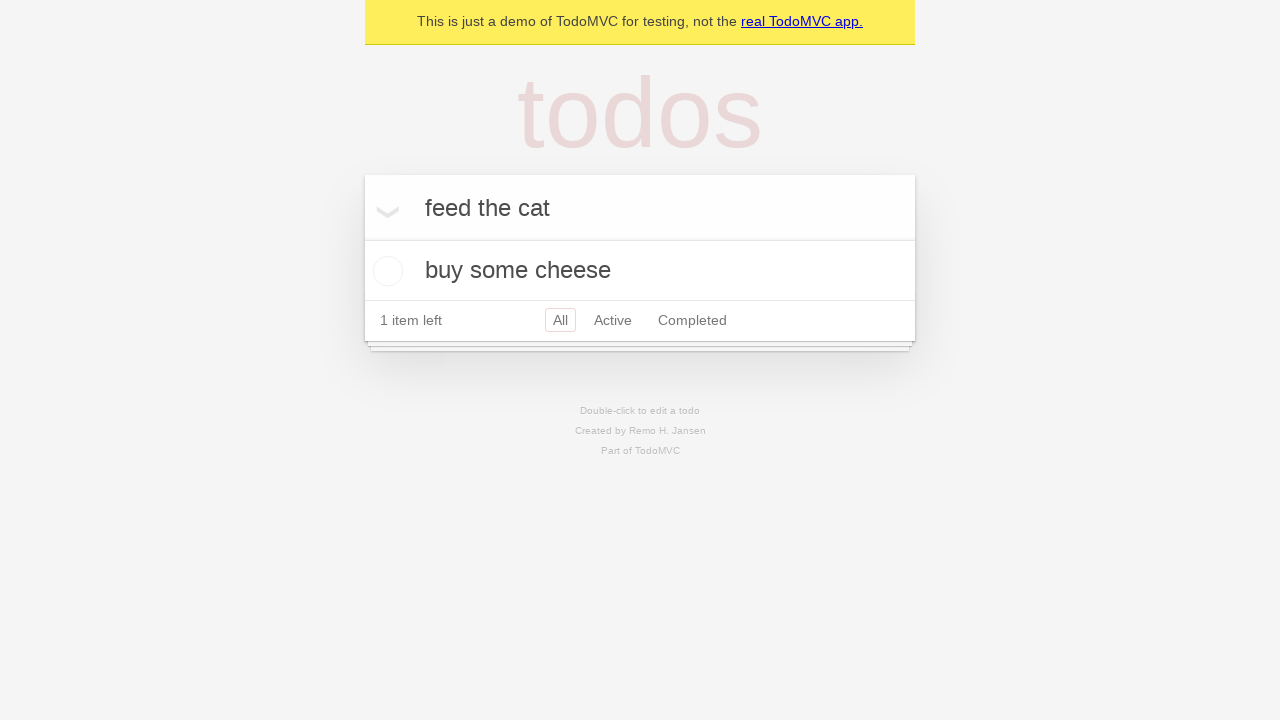

Pressed Enter to create second todo on .new-todo
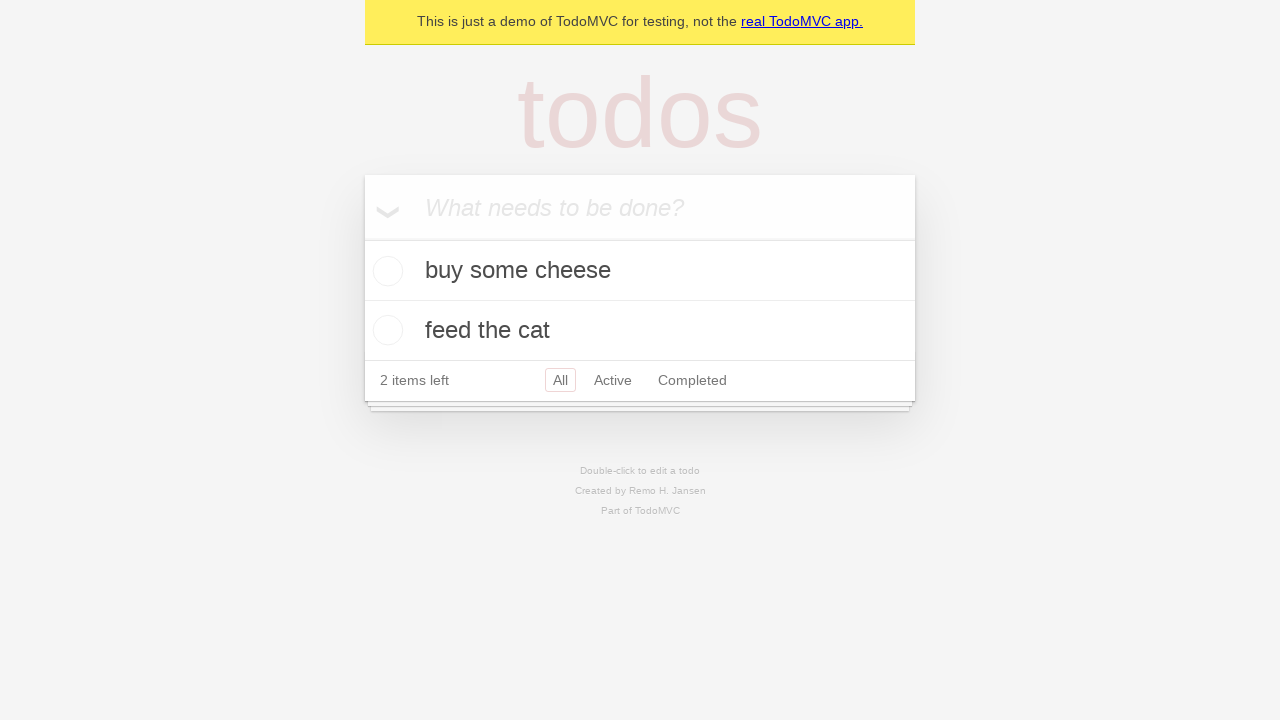

Filled new todo input with 'book a doctors appointment' on .new-todo
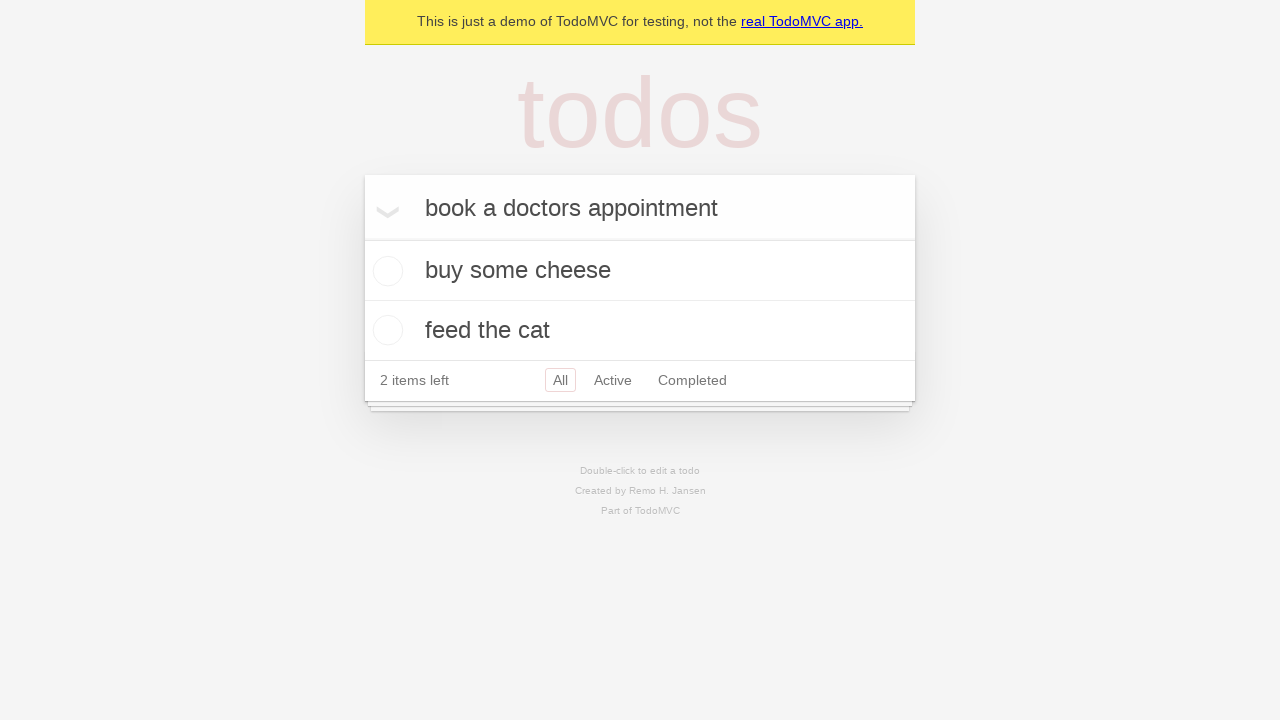

Pressed Enter to create third todo on .new-todo
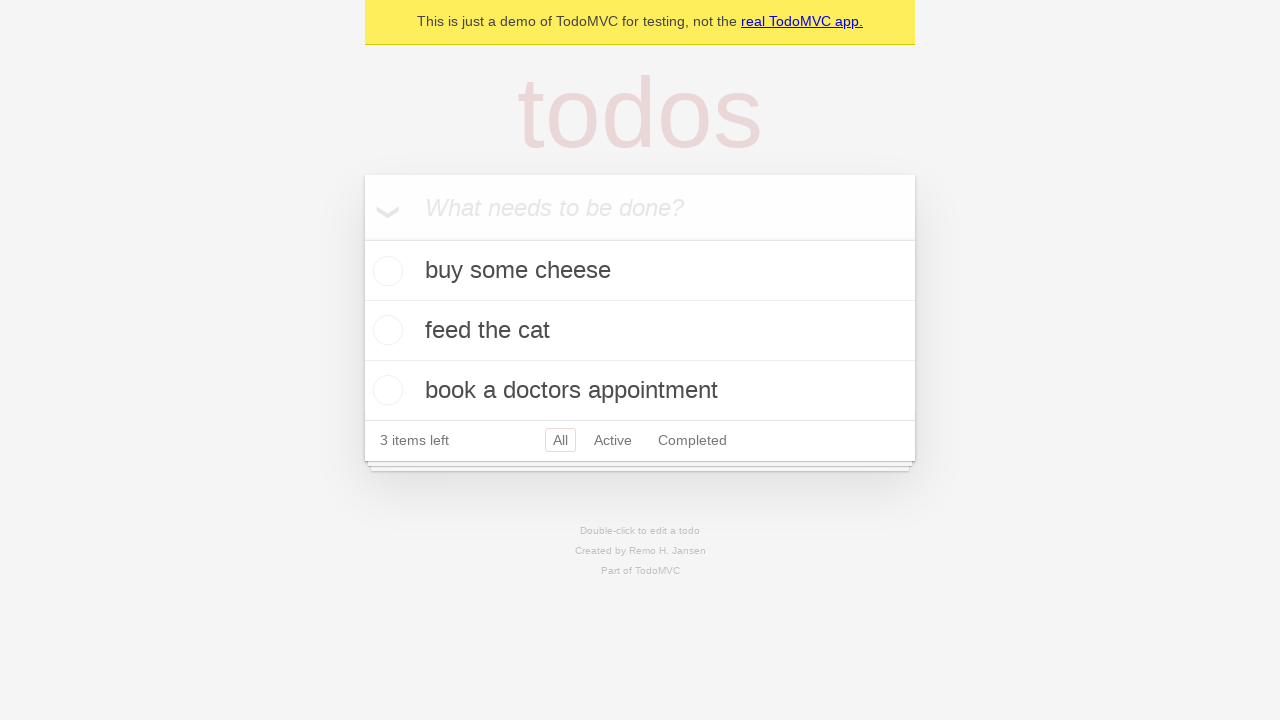

Marked second todo item as complete by checking toggle at (385, 330) on .todo-list li .toggle >> nth=1
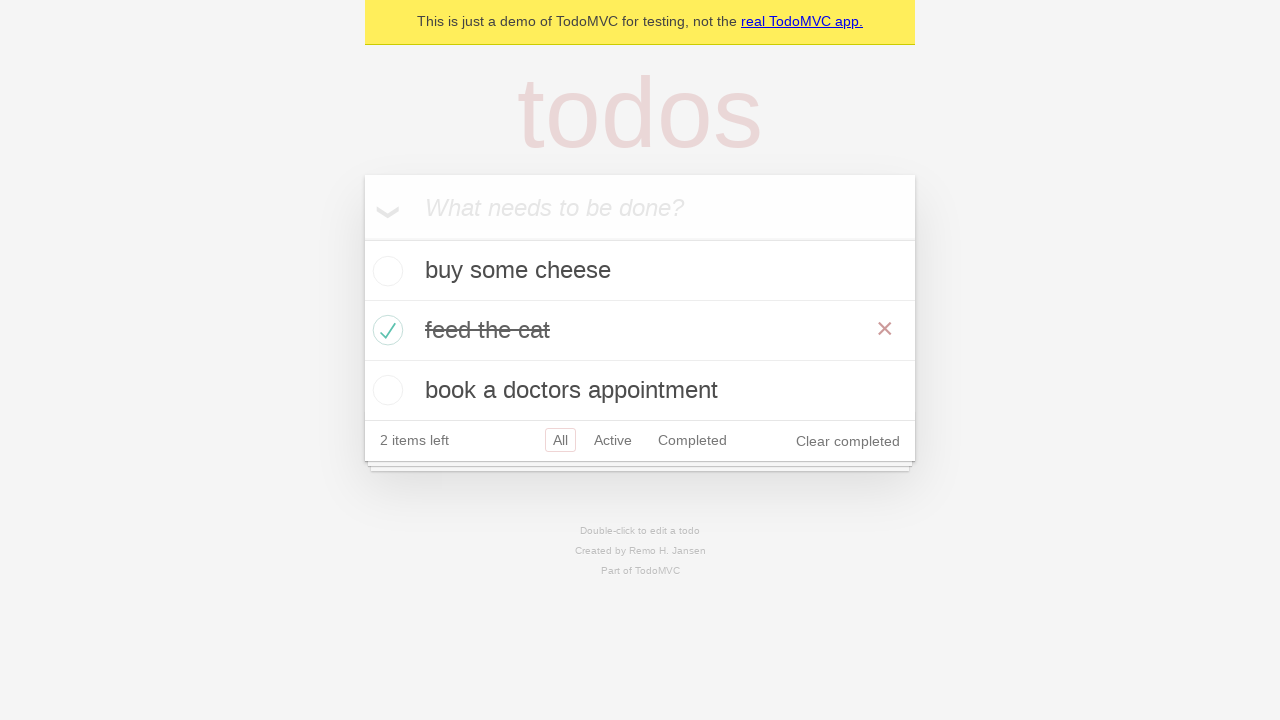

Clicked Active filter to display only active items at (613, 440) on .filters >> text=Active
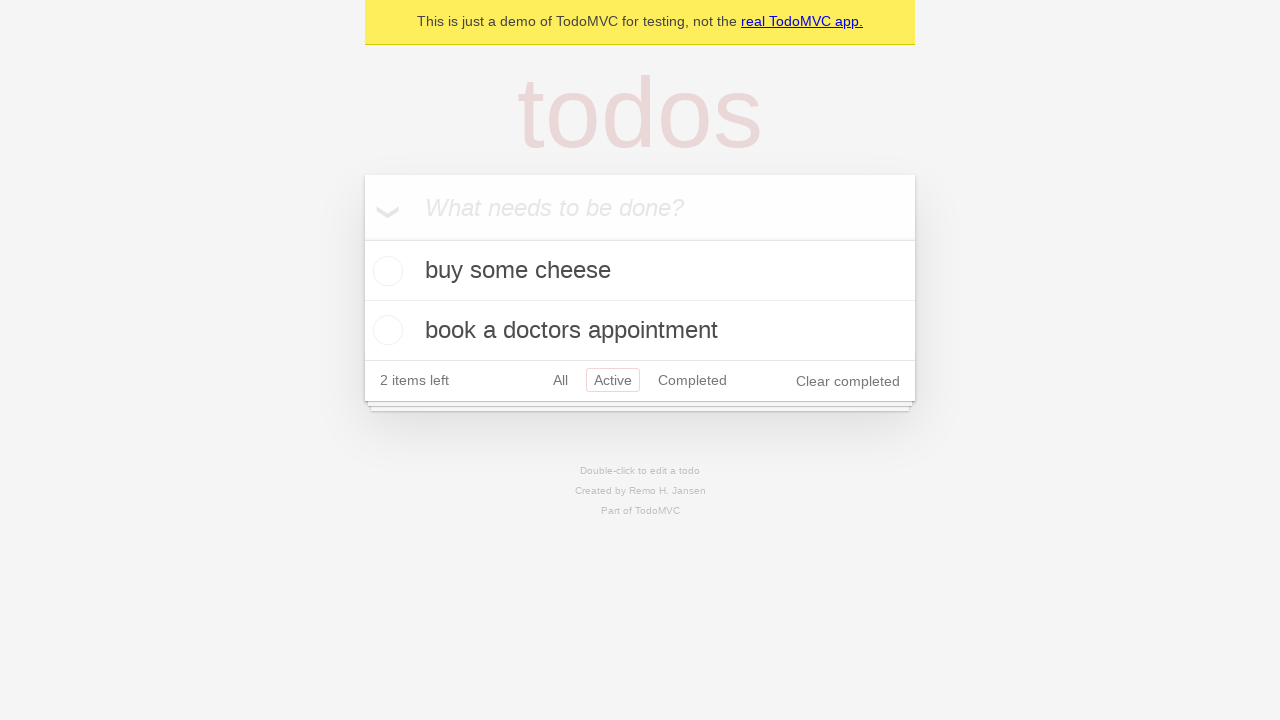

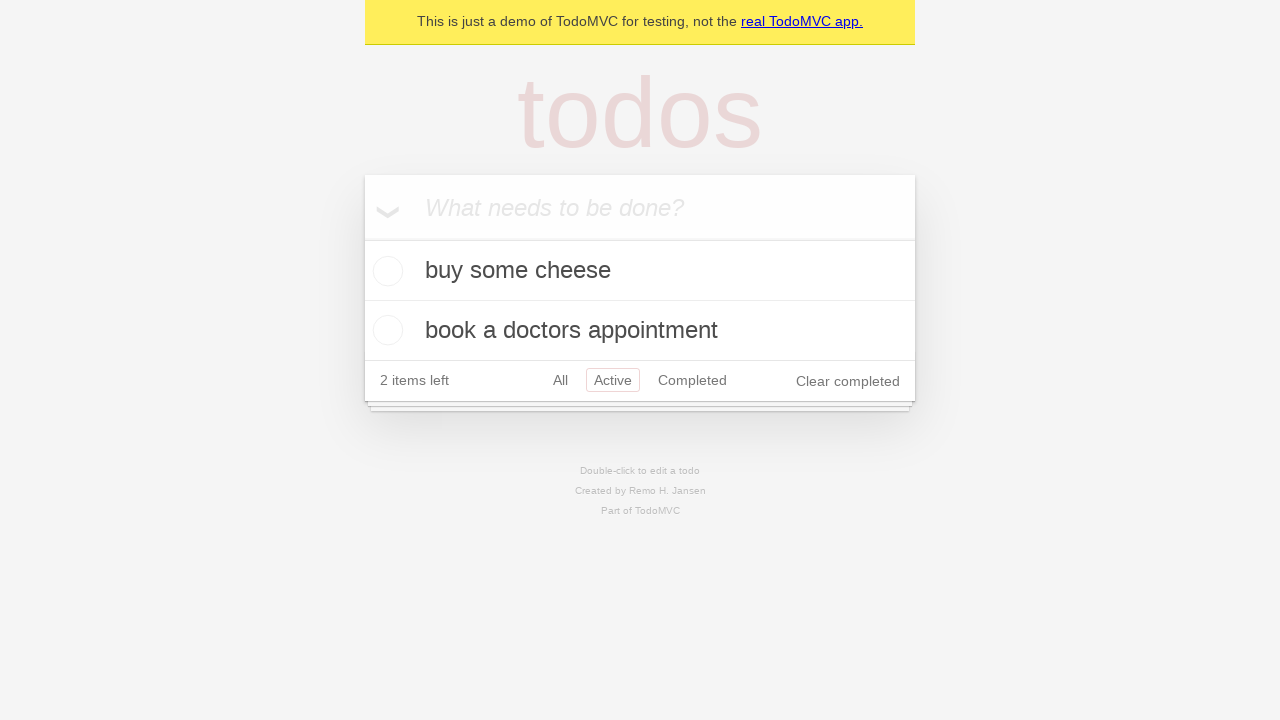